Tests scoping WebDriver element searches by counting links on the entire page, in the footer section, and in the first column of the footer, then opens footer links in new tabs using Ctrl+Enter key combination

Starting URL: http://qaclickacademy.com/practice.php

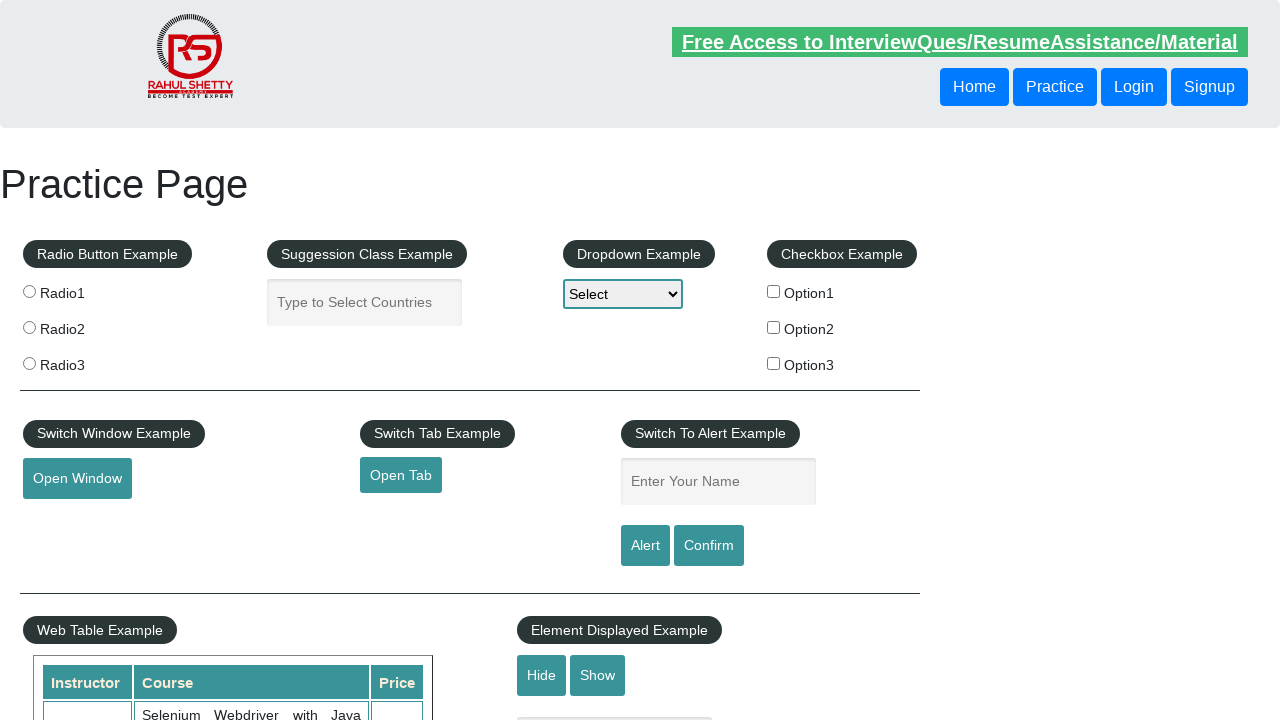

Waited for footer element (#gf-BIG) to load
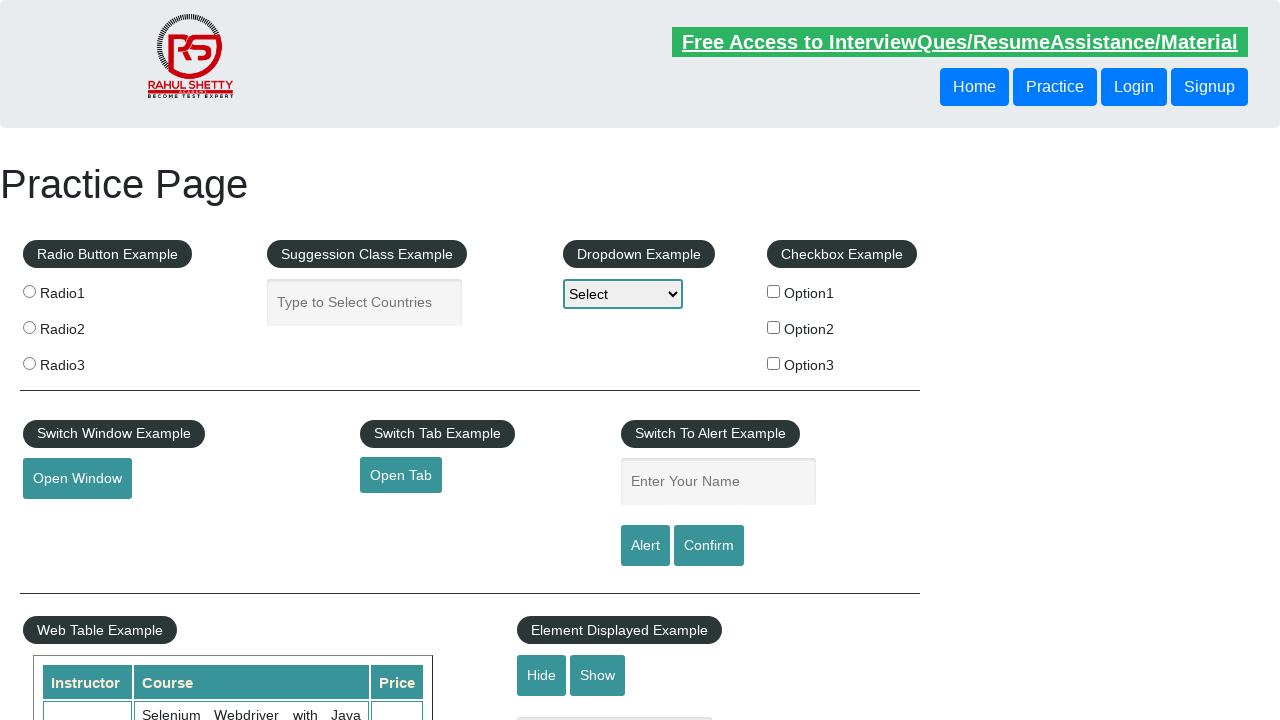

Located footer element (#gf-BIG)
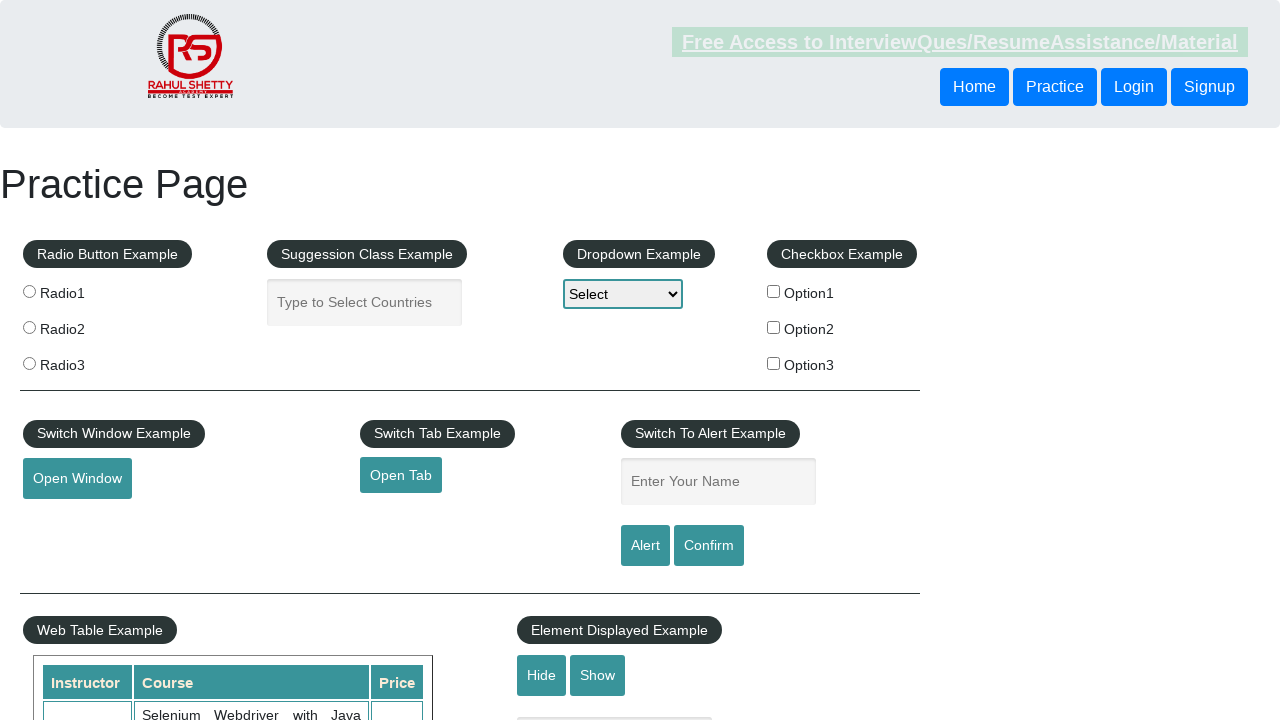

Located all links in the first column of the footer
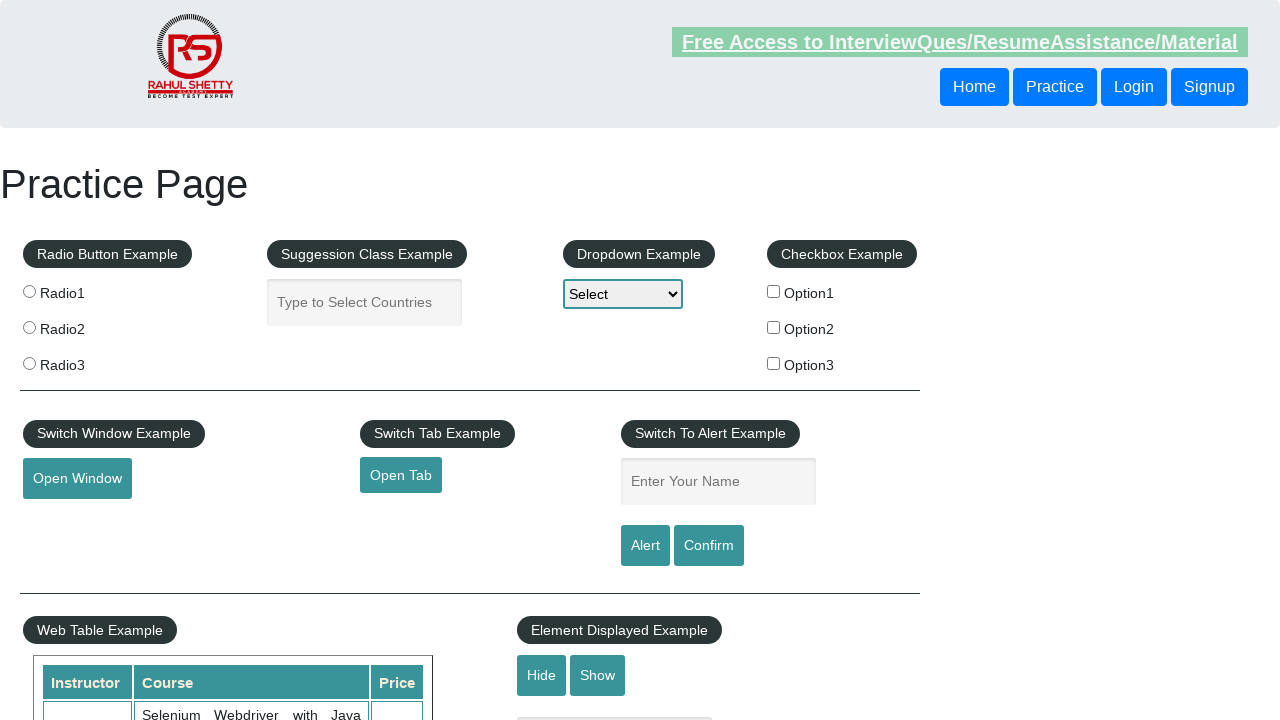

Counted 5 links in the first column of the footer
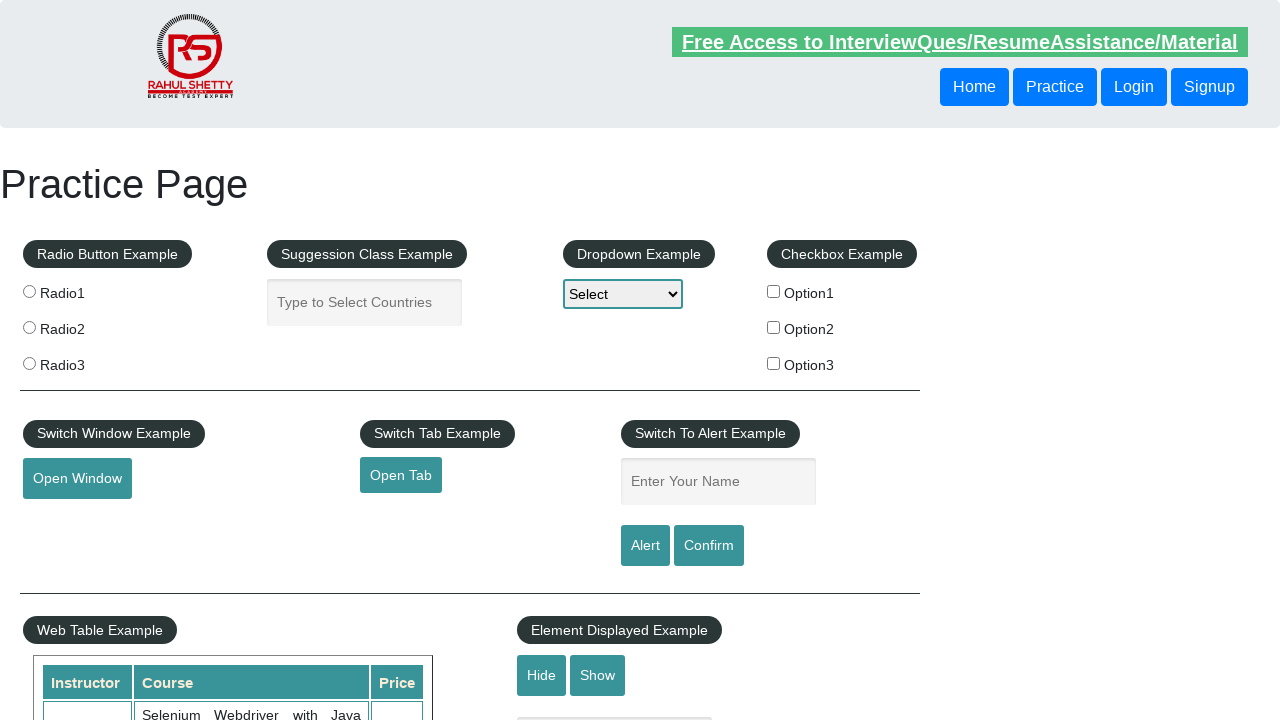

Opened footer link 1 in new tab using Ctrl+Click at (68, 520) on #gf-BIG >> xpath=//tbody/tr/td[1]/ul/li//a >> nth=1
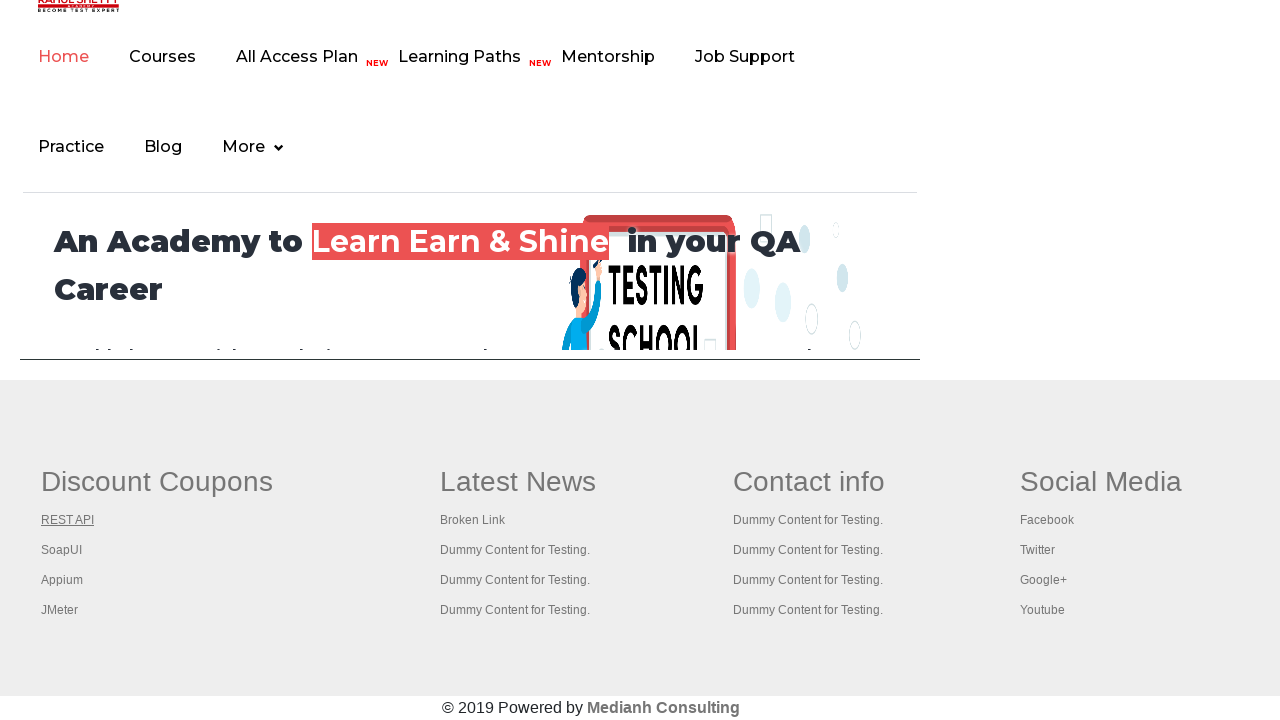

Opened footer link 2 in new tab using Ctrl+Click at (62, 550) on #gf-BIG >> xpath=//tbody/tr/td[1]/ul/li//a >> nth=2
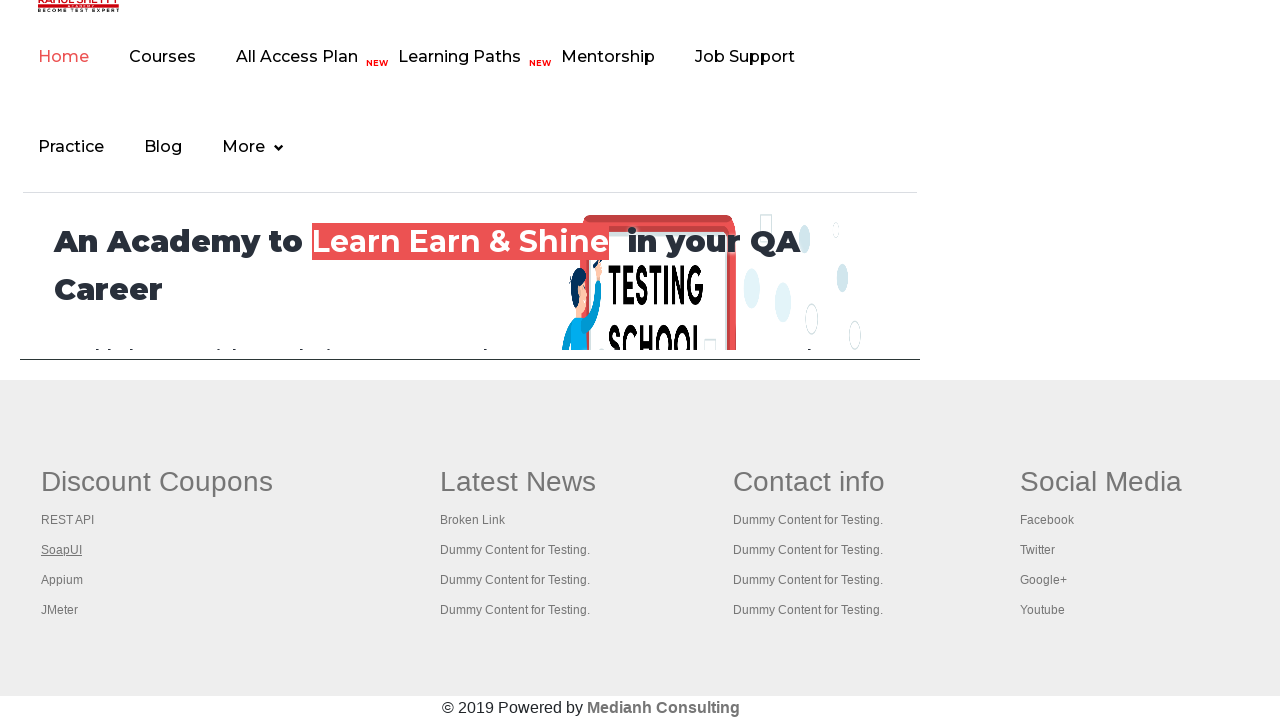

Opened footer link 3 in new tab using Ctrl+Click at (62, 580) on #gf-BIG >> xpath=//tbody/tr/td[1]/ul/li//a >> nth=3
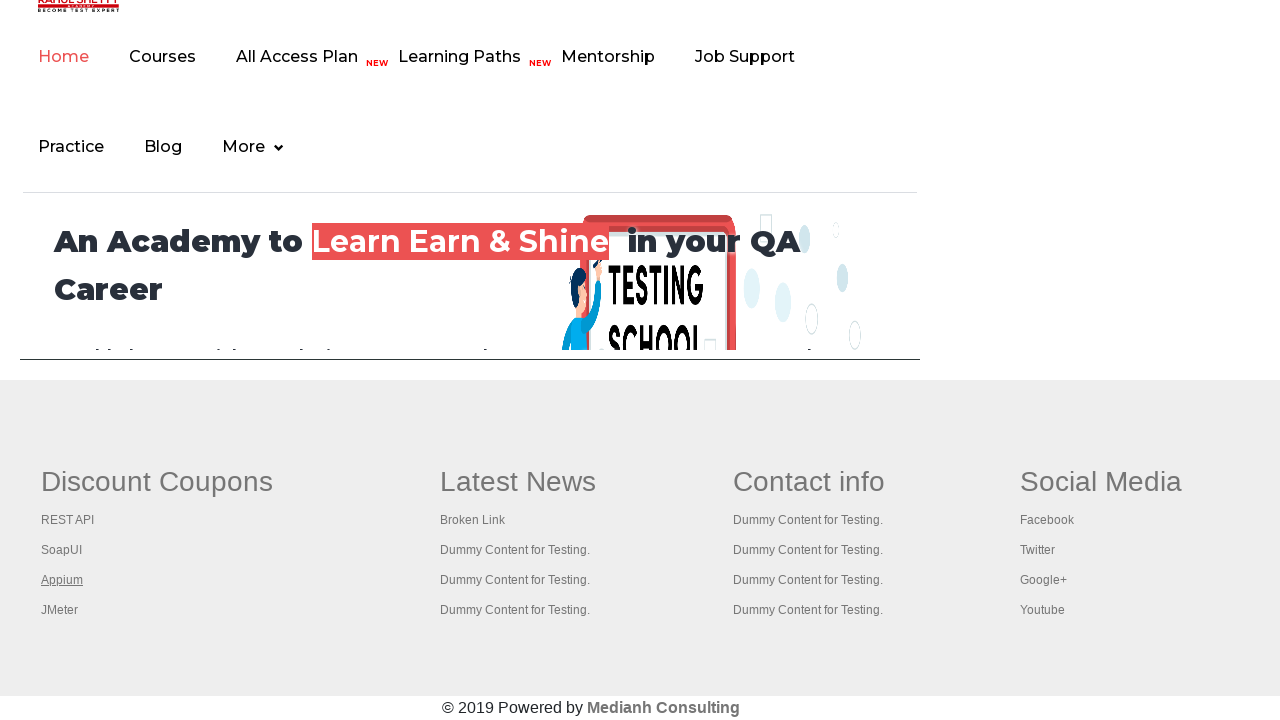

Opened footer link 4 in new tab using Ctrl+Click at (60, 610) on #gf-BIG >> xpath=//tbody/tr/td[1]/ul/li//a >> nth=4
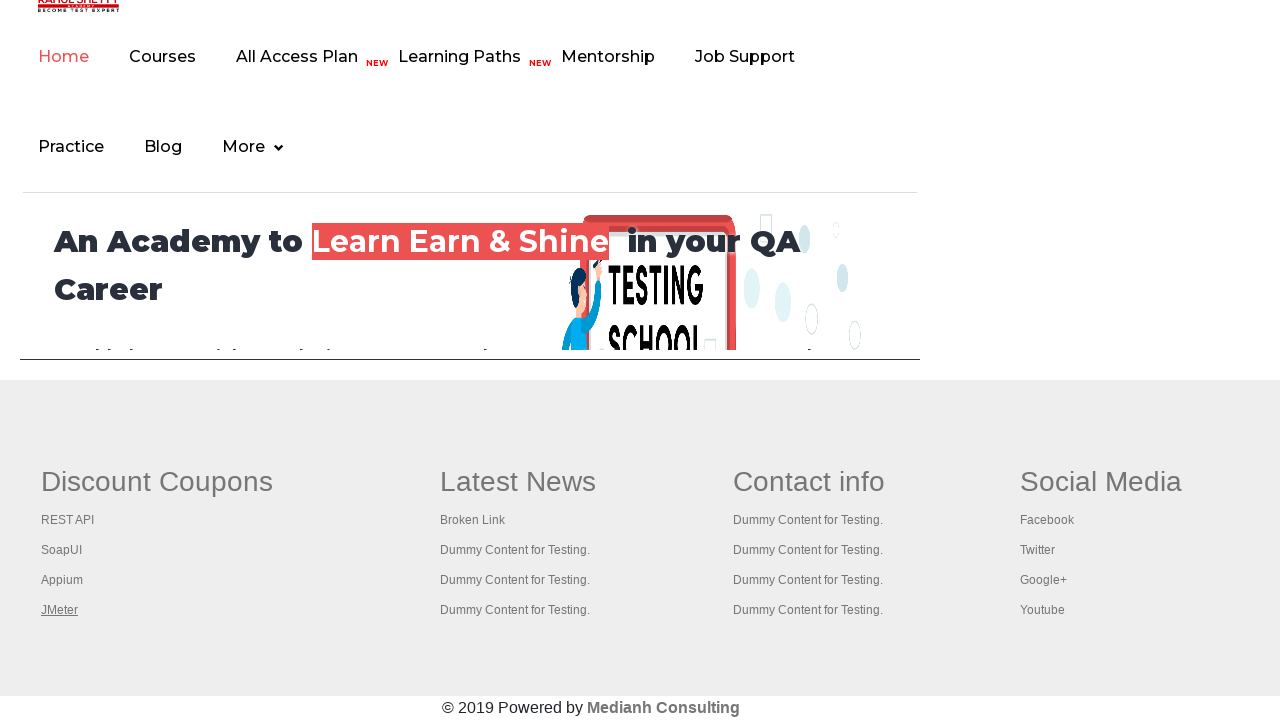

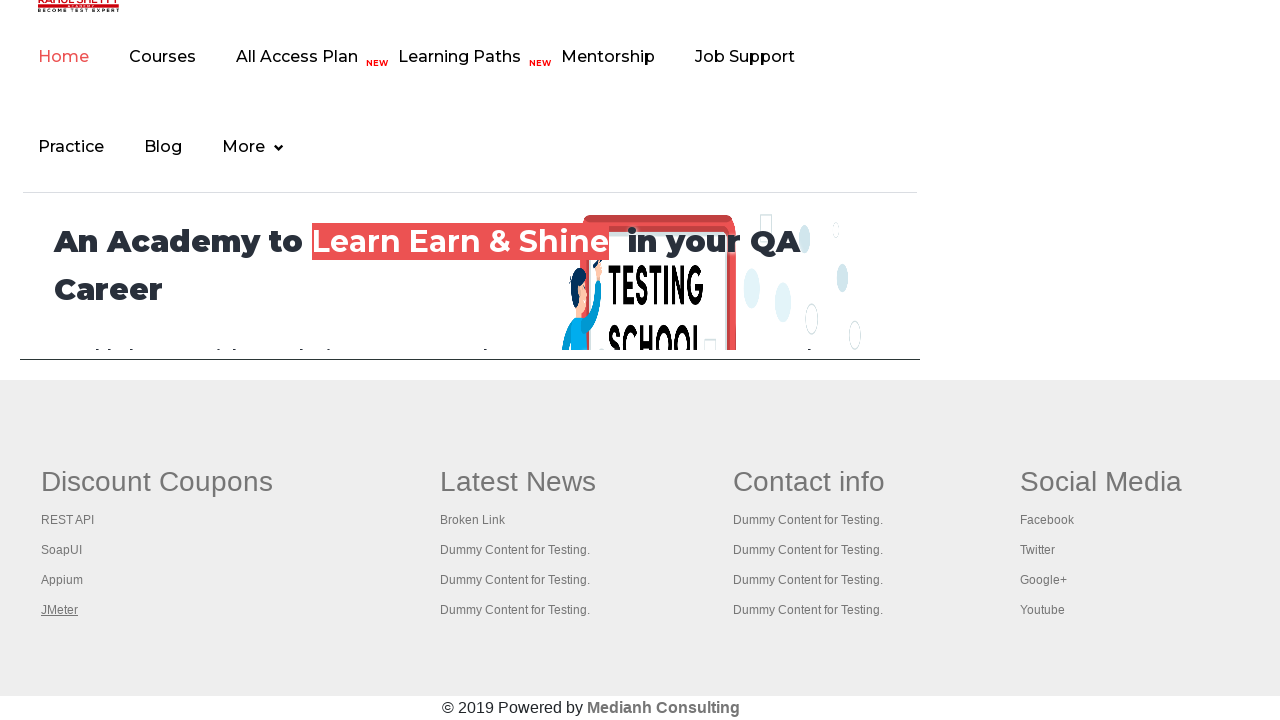